Tests the Playwright homepage by verifying the page title contains "Playwright", checking the "Get Started" link has the correct href attribute, clicking the link, and verifying navigation to the intro page.

Starting URL: https://playwright.dev

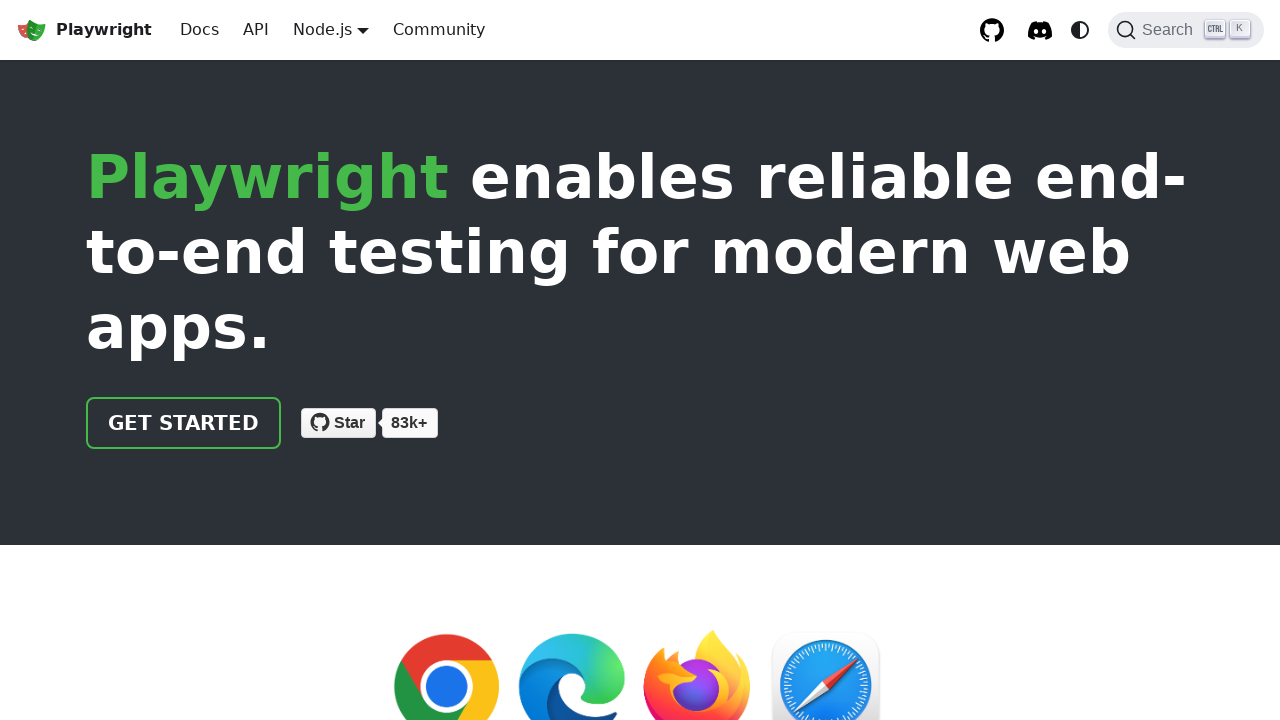

Verified page title contains 'Playwright'
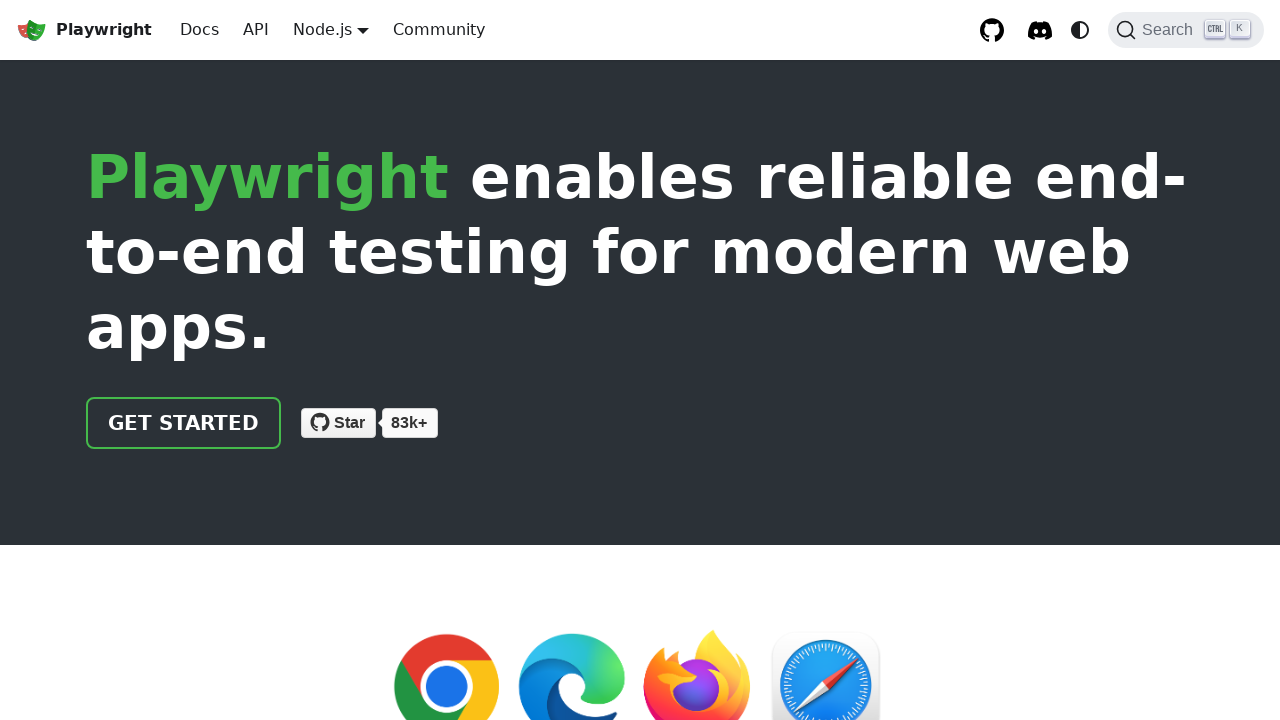

Located 'Get Started' link element
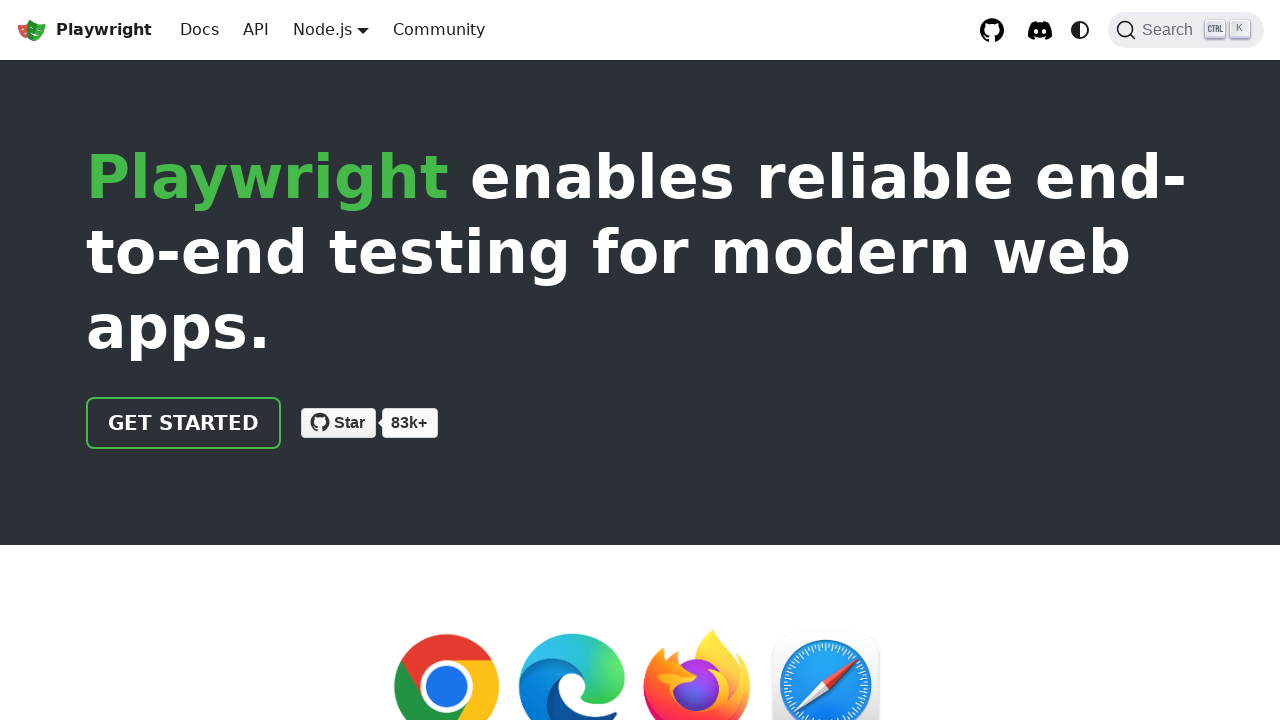

Verified 'Get Started' link href is '/docs/intro'
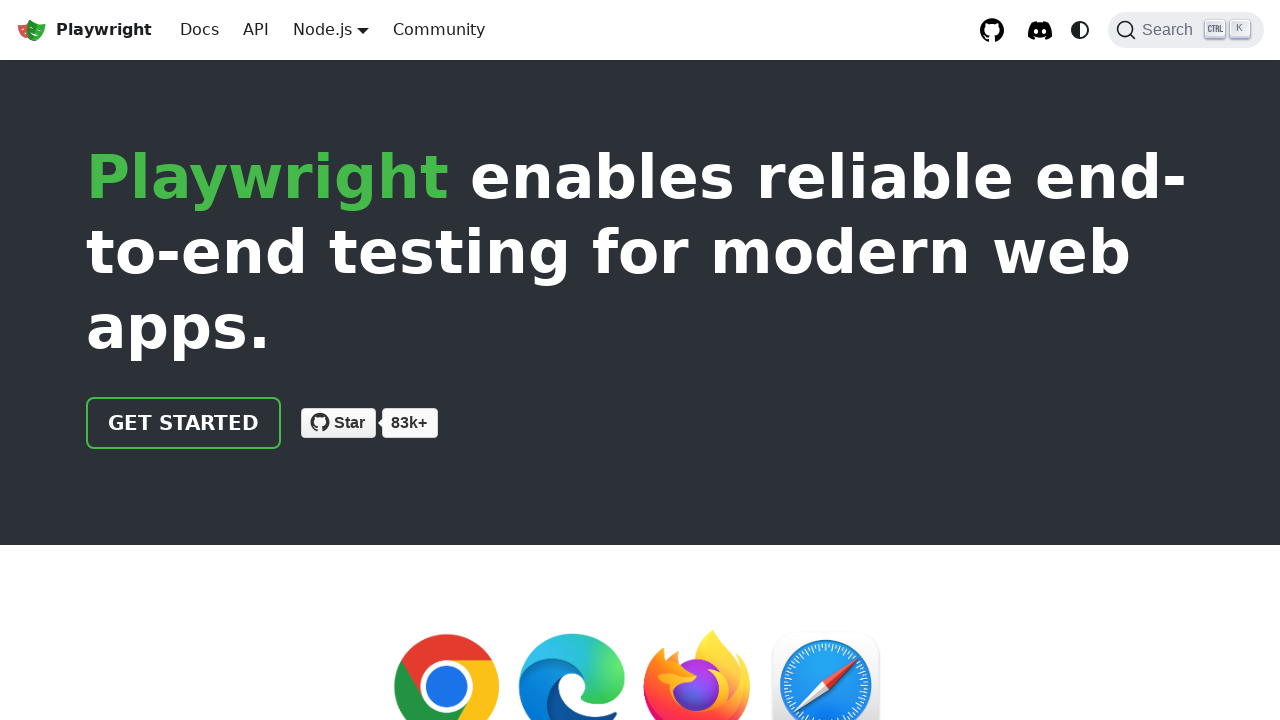

Clicked 'Get Started' link at (184, 423) on text=Get Started
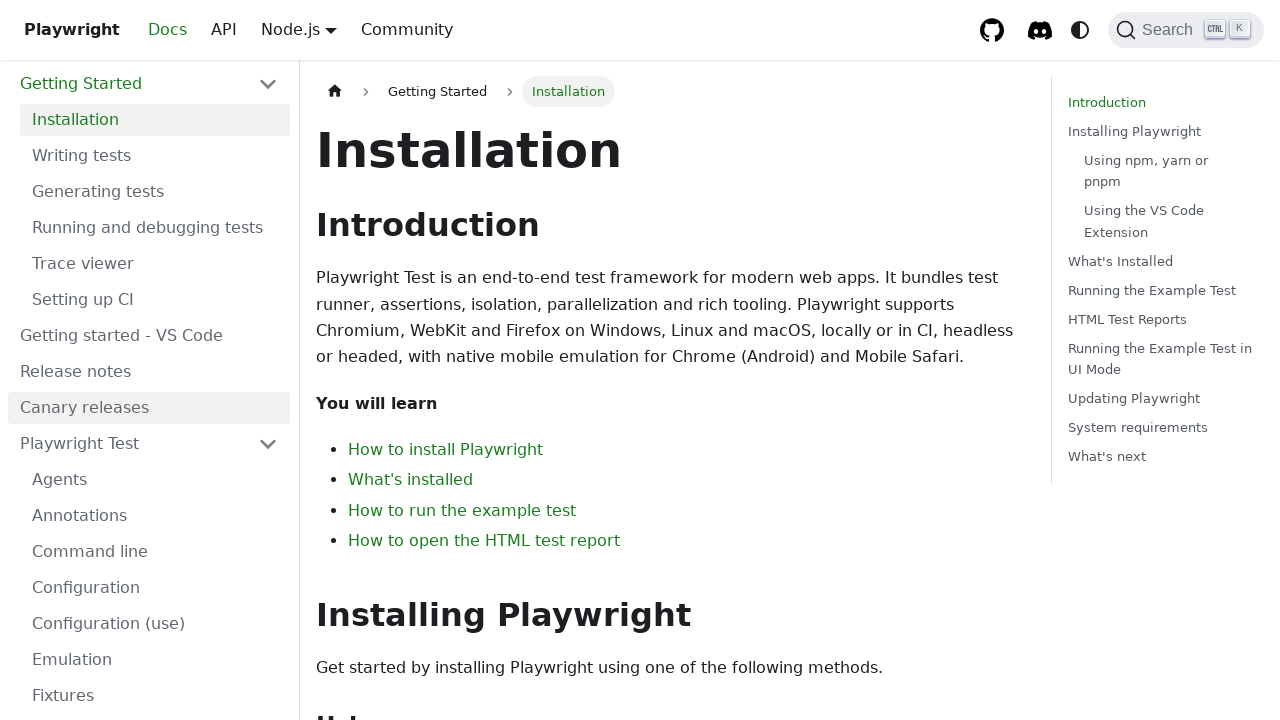

Navigated to intro page and verified URL contains 'intro'
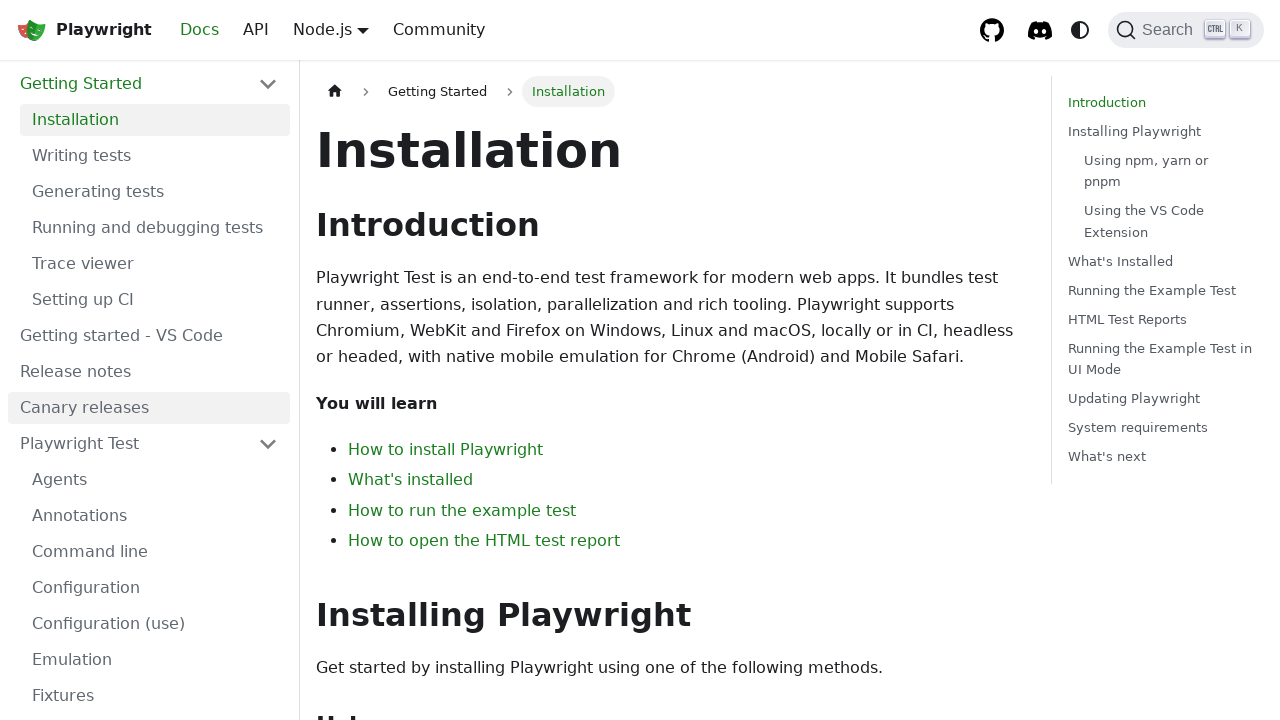

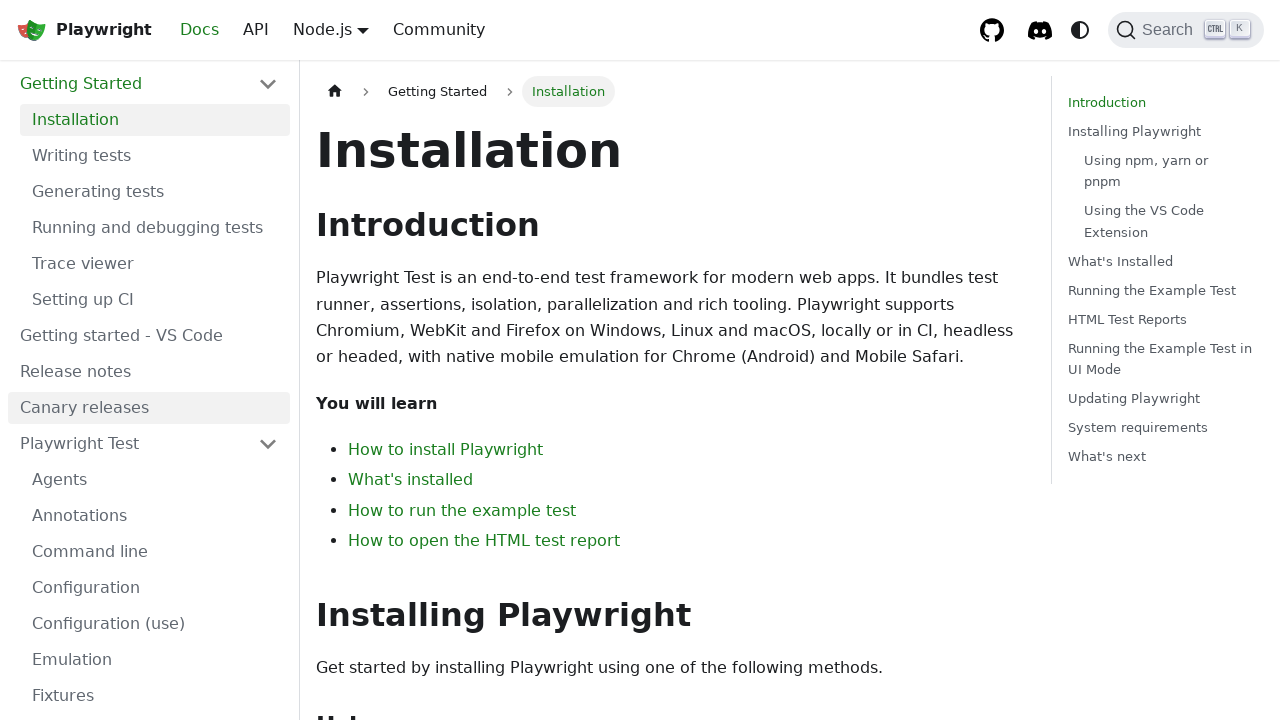